Tests file download functionality by clicking on a sample text file link and verifying the download completes

Starting URL: https://the-internet.herokuapp.com/download

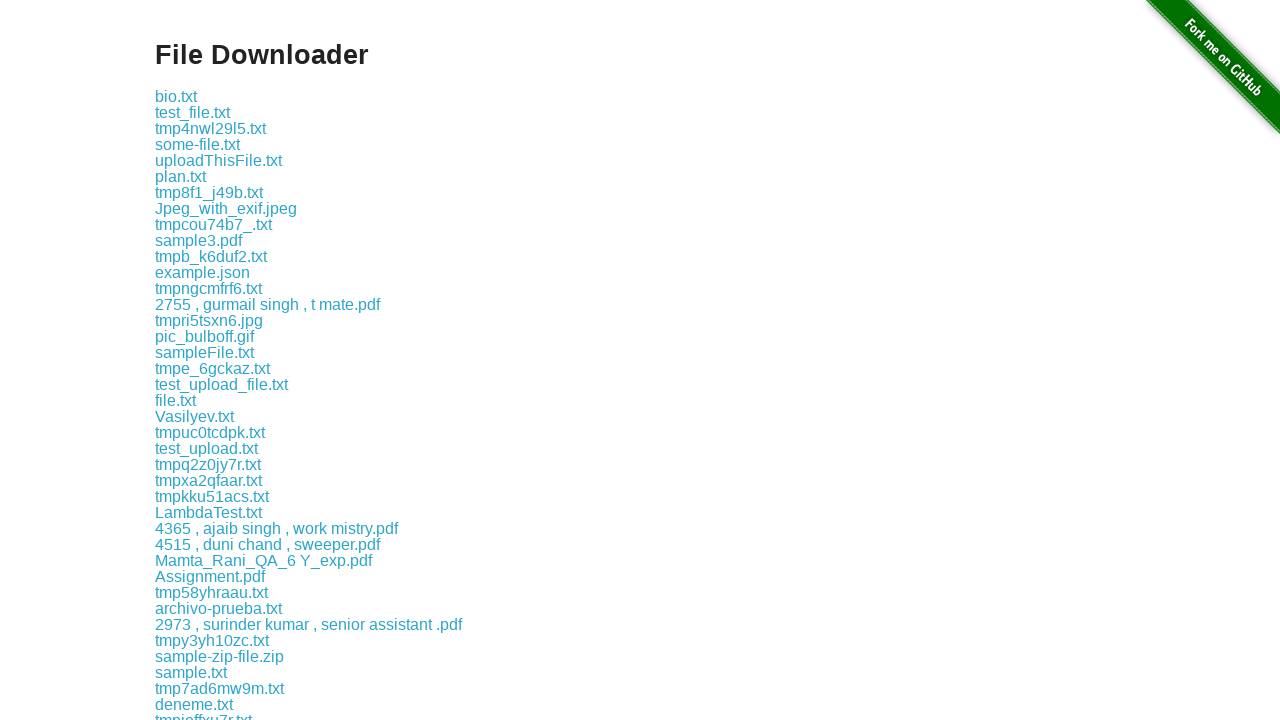

Clicked on sampleFile.txt link to initiate download at (204, 352) on xpath=//a[.='sampleFile.txt']
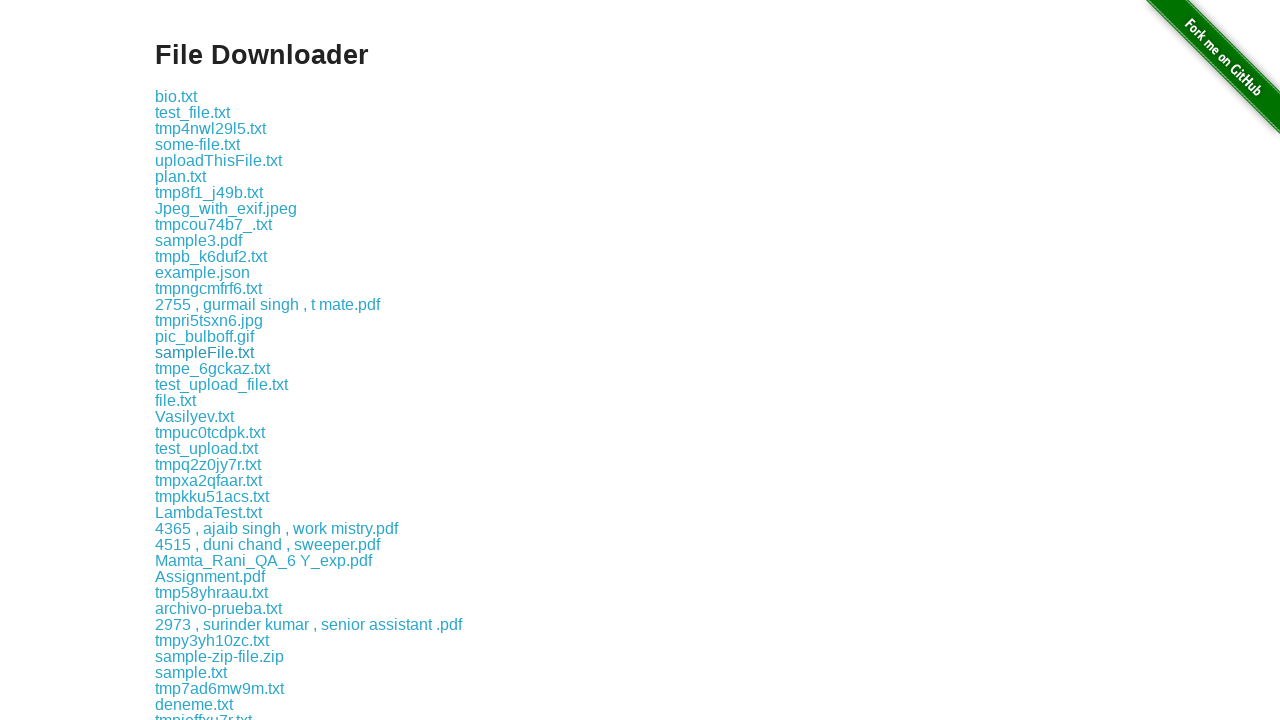

Waited for download to start and clicked sampleFile.txt at (204, 352) on xpath=//a[.='sampleFile.txt']
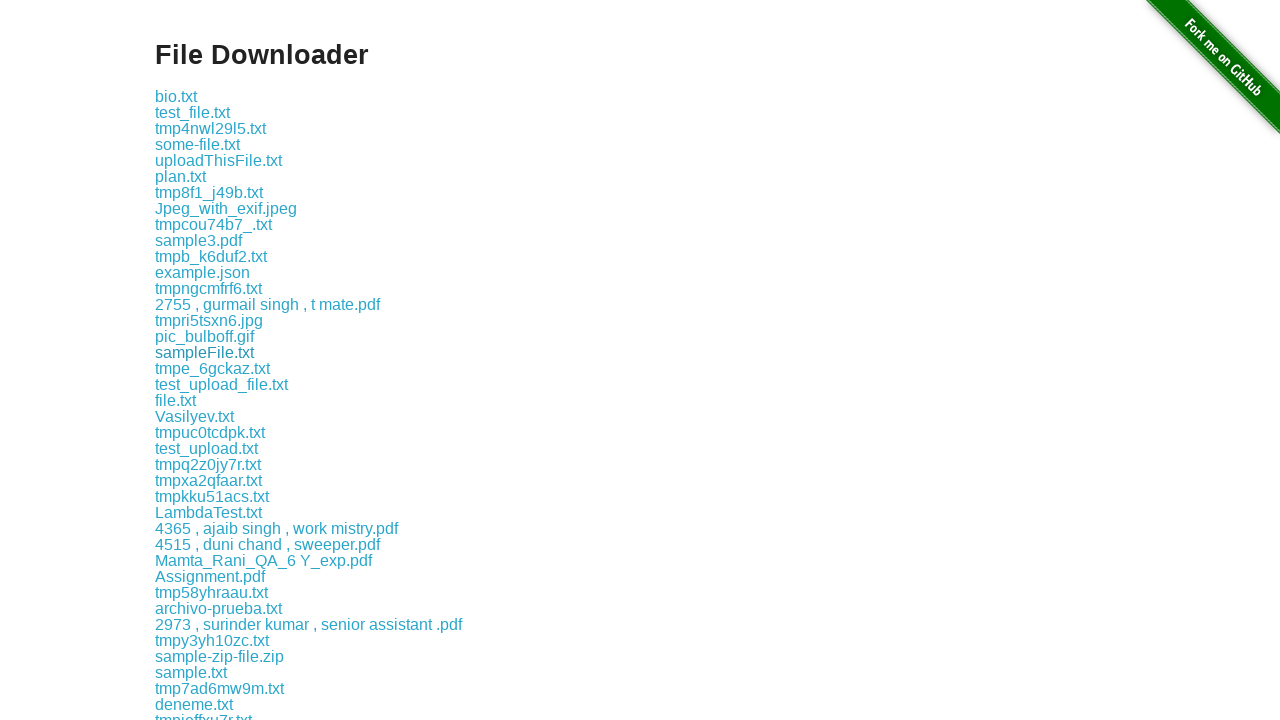

Download completed successfully - file object obtained
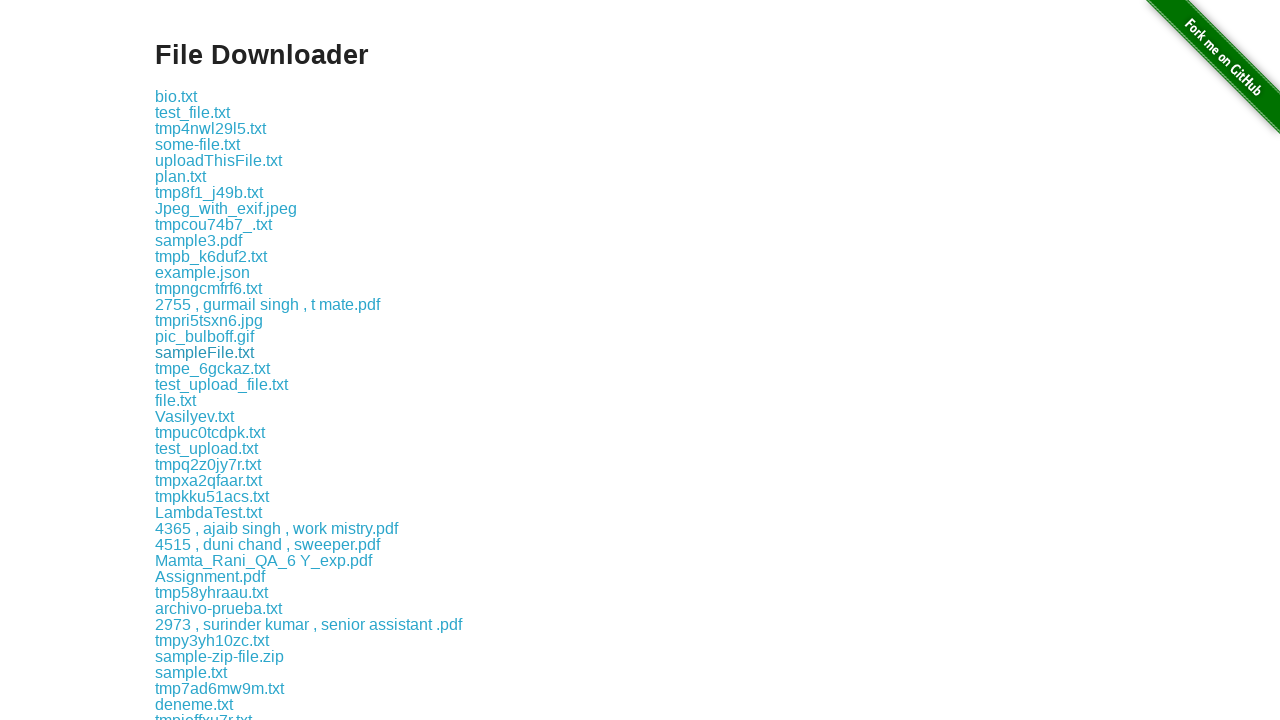

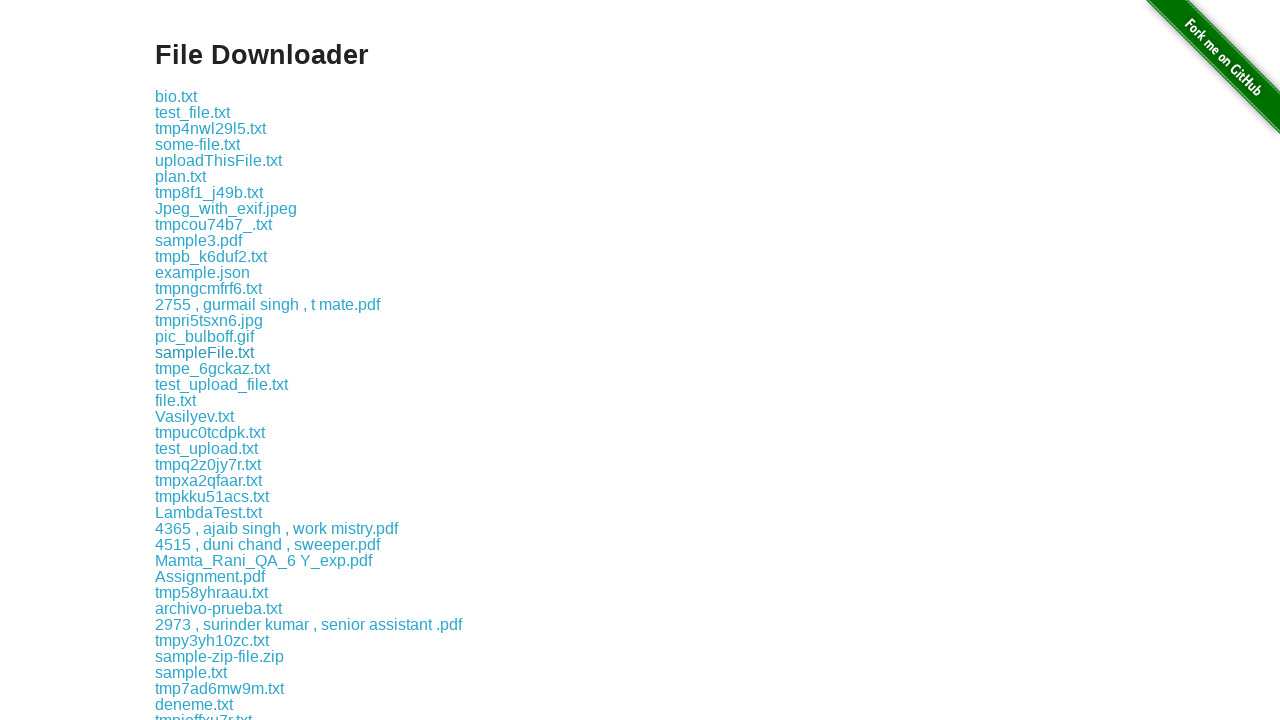